Verifies that the "Log In" button on the NextBase CRM login page has the expected text value by checking its value attribute

Starting URL: https://login1.nextbasecrm.com/

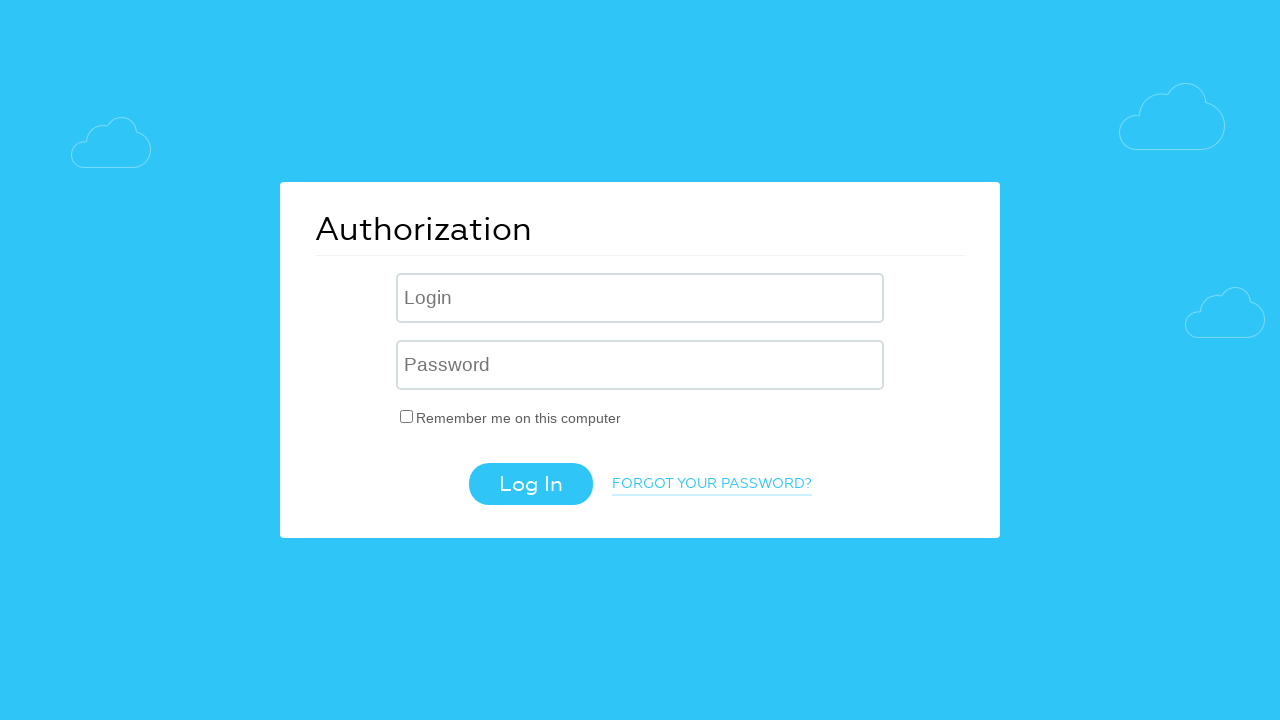

Login button located and waited for visibility
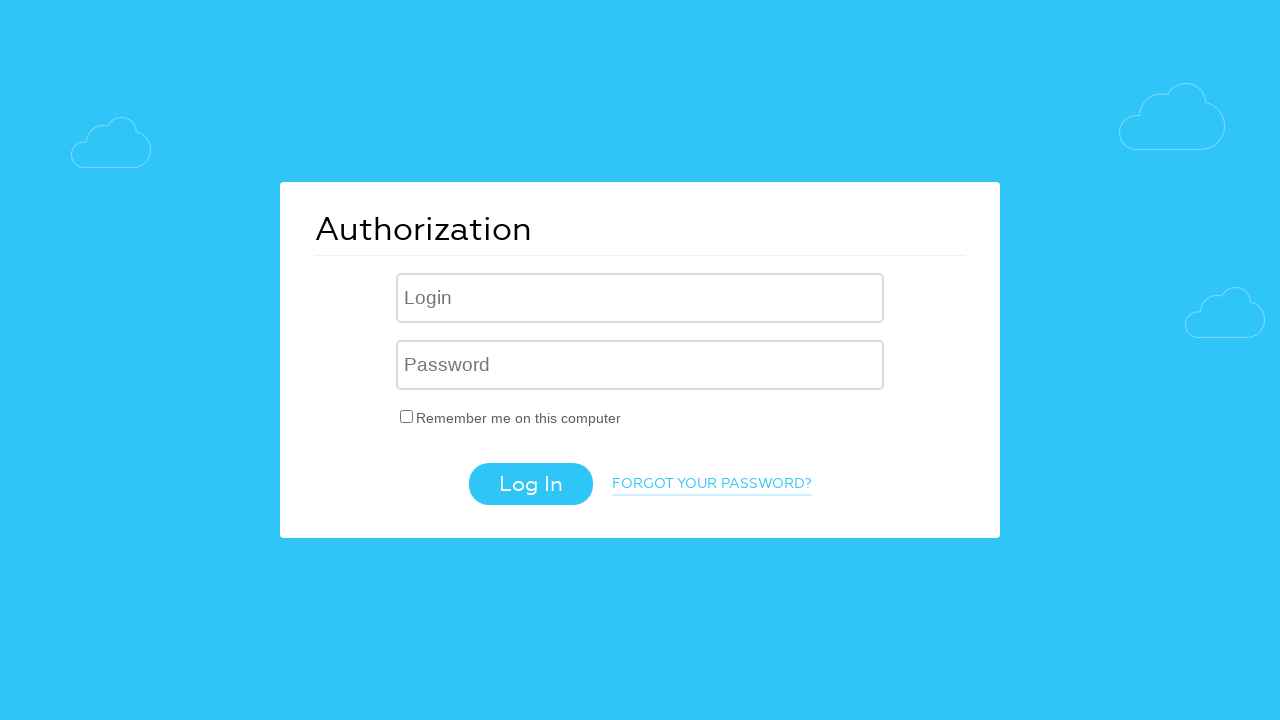

Retrieved 'value' attribute from Log In button
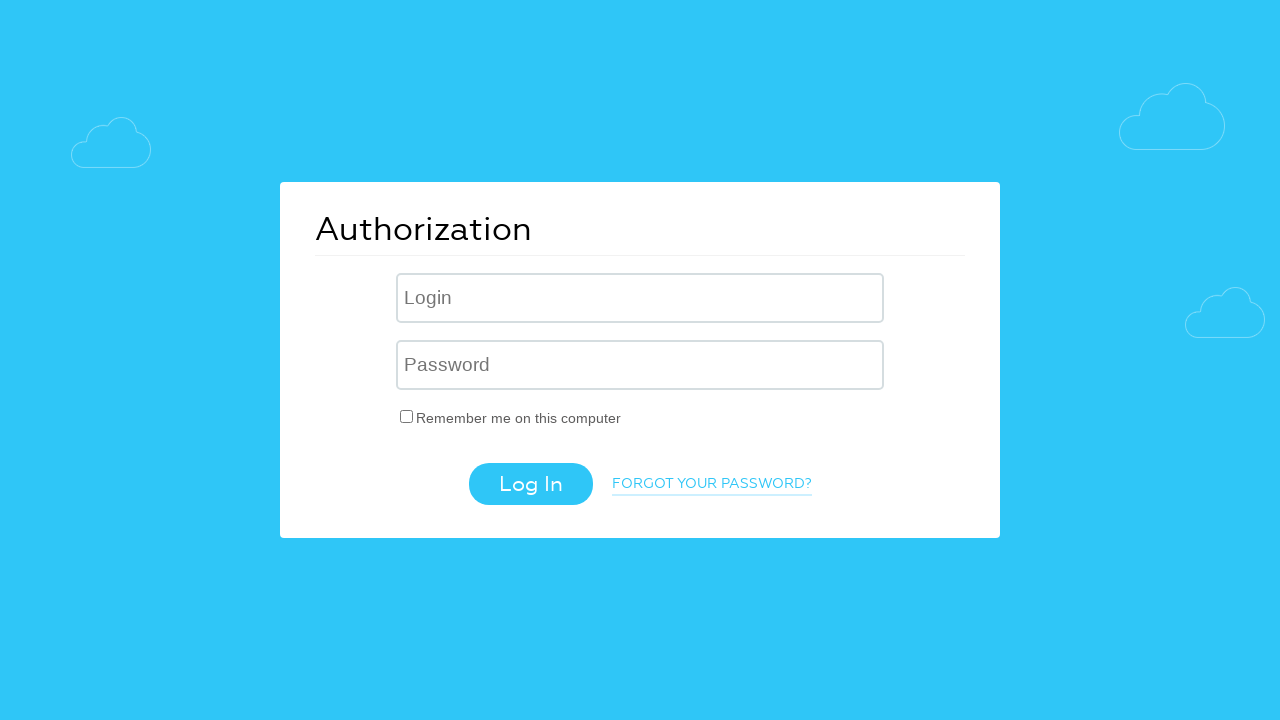

Verified Log In button text matches expected value: 'Log In'
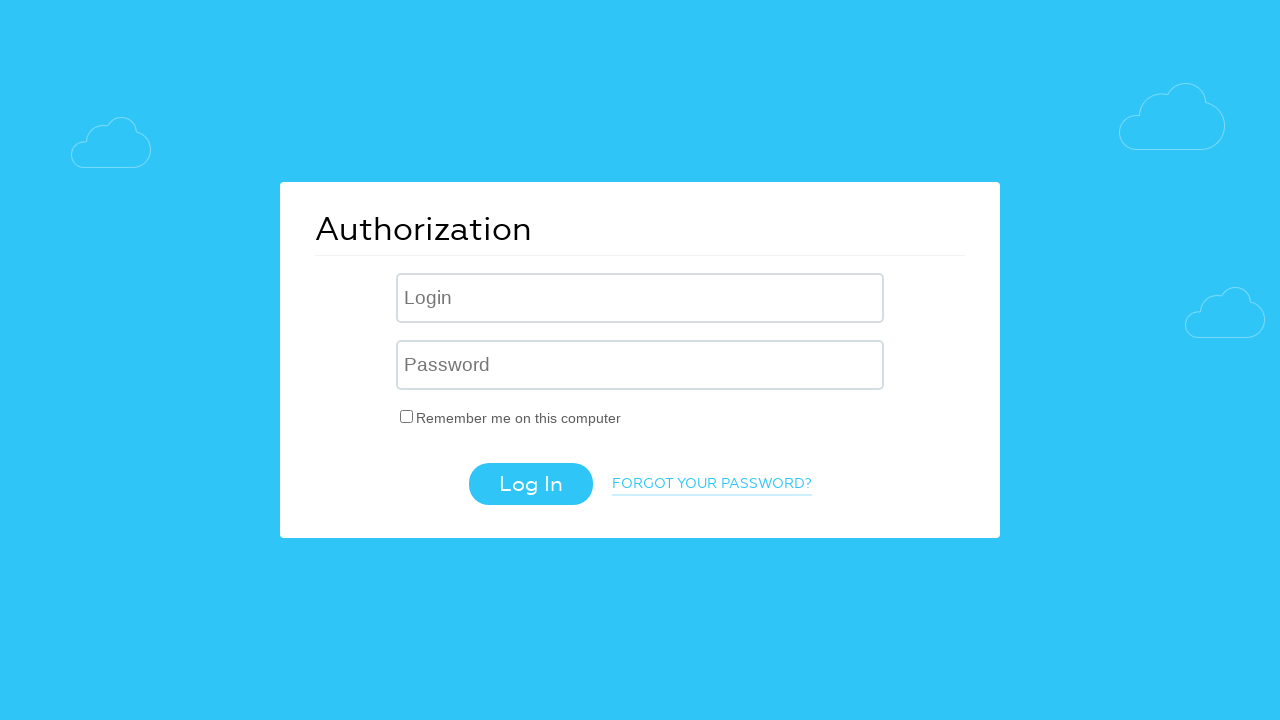

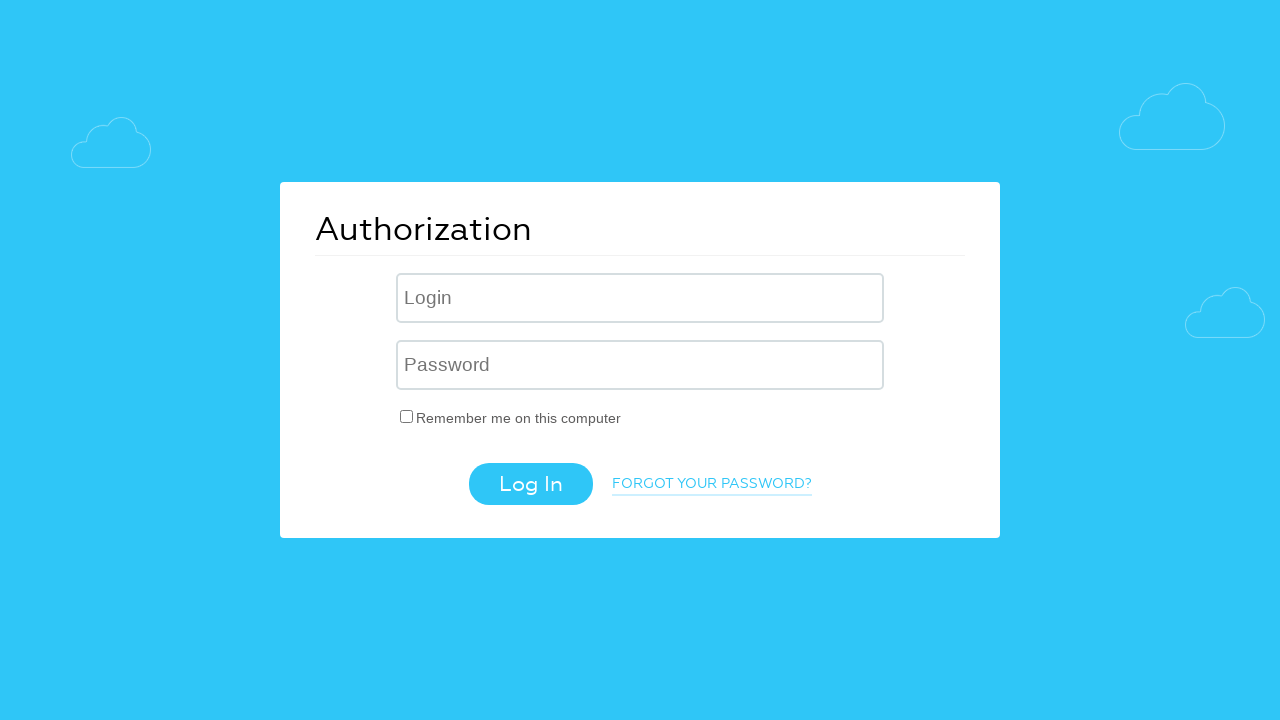